Tests adding an element on the Herokuapp add/remove elements page by clicking Add Element button and verifying the element appears

Starting URL: https://the-internet.herokuapp.com/

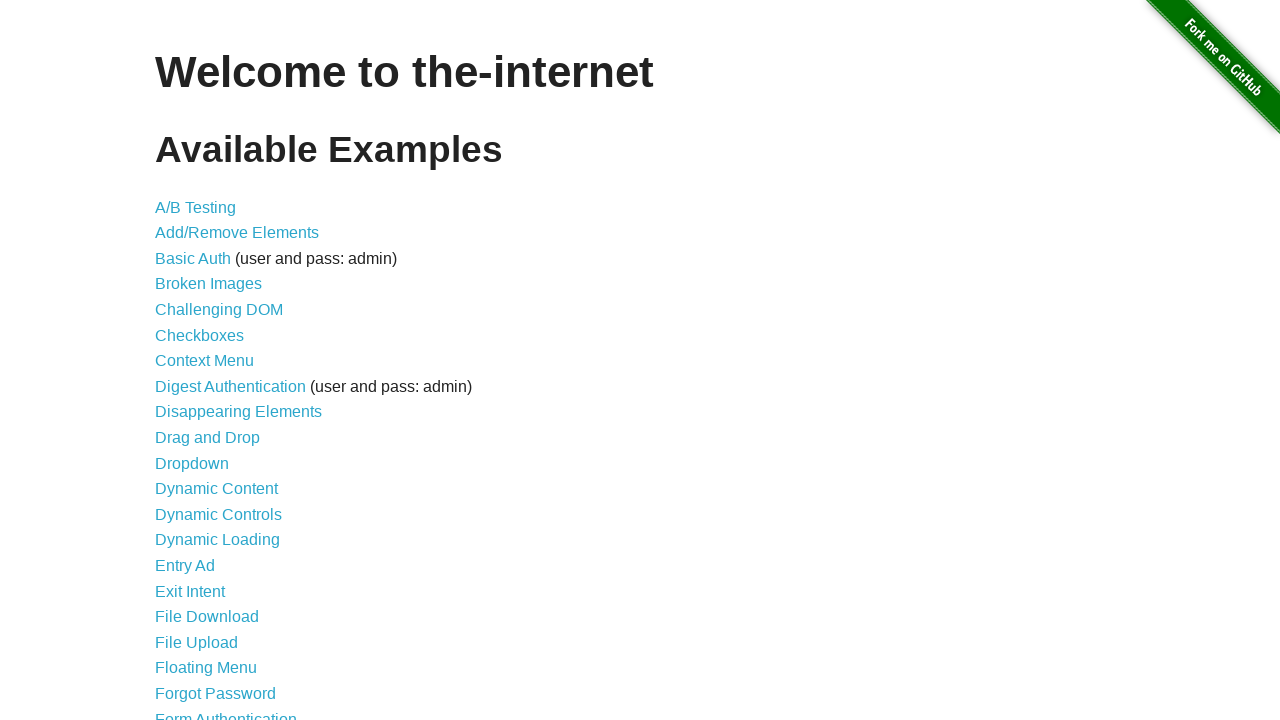

Clicked add/remove elements link at (237, 233) on a[href='/add_remove_elements/']
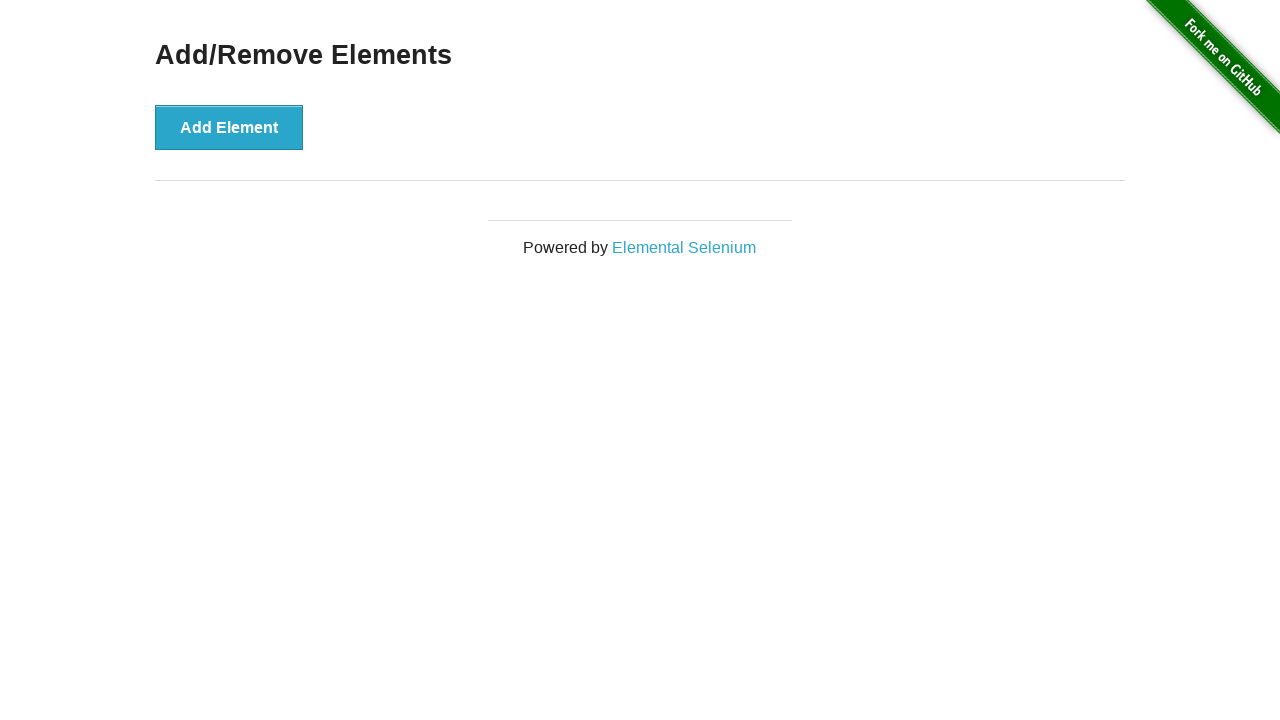

Clicked Add Element button at (229, 127) on button[onclick='addElement()']
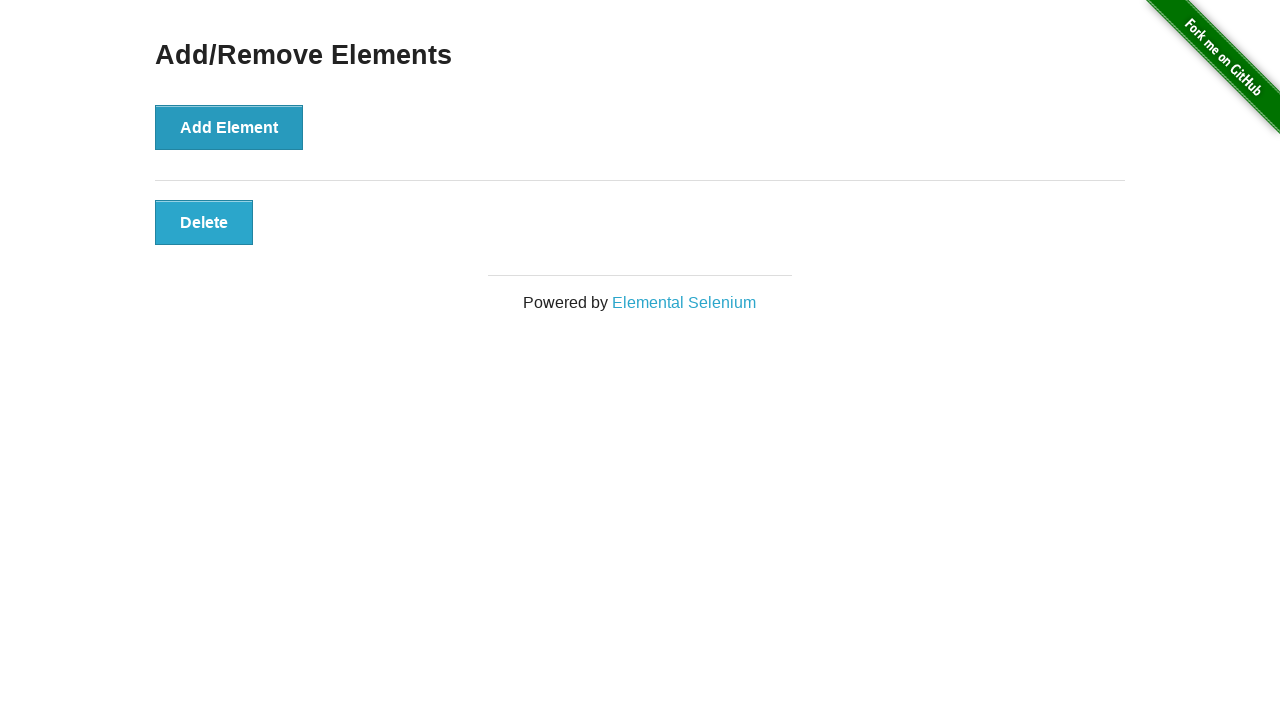

Element with class 'added-manually' appeared on page
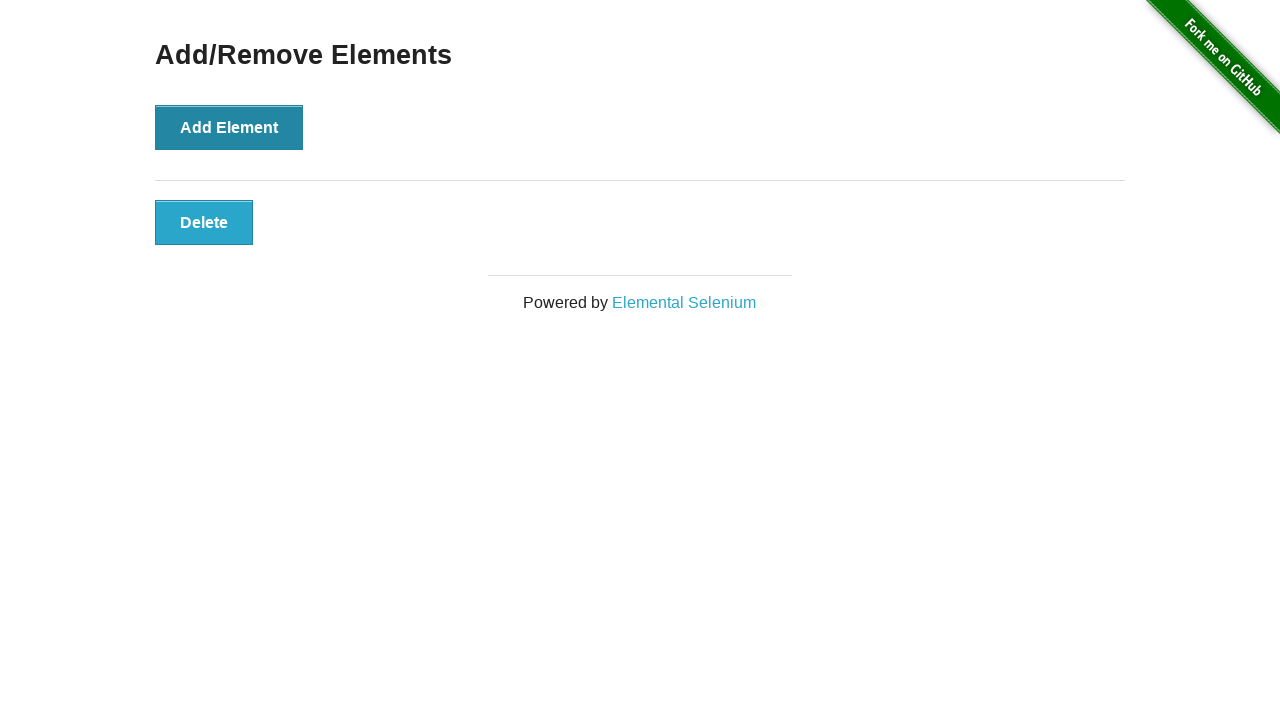

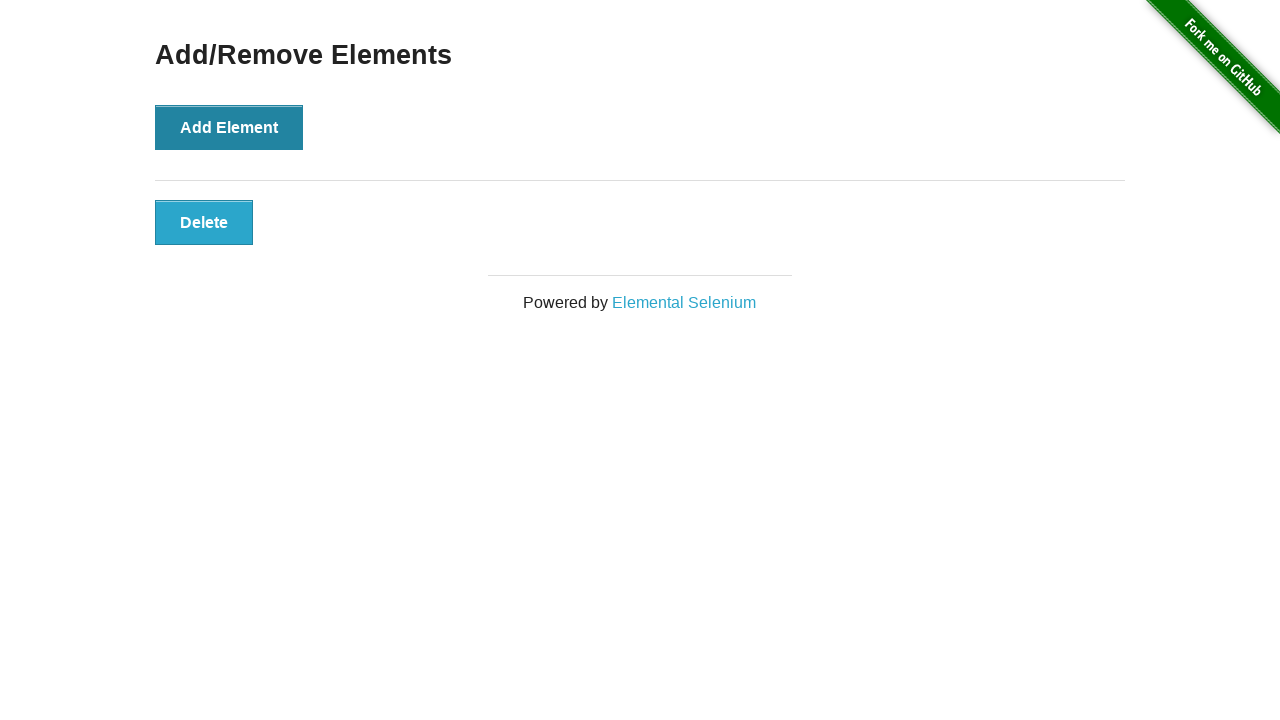